Creates a new paste on Pastebin by filling in the paste content, setting a name, selecting an expiration time of 10 minutes from a dropdown, and submitting the form.

Starting URL: https://pastebin.com

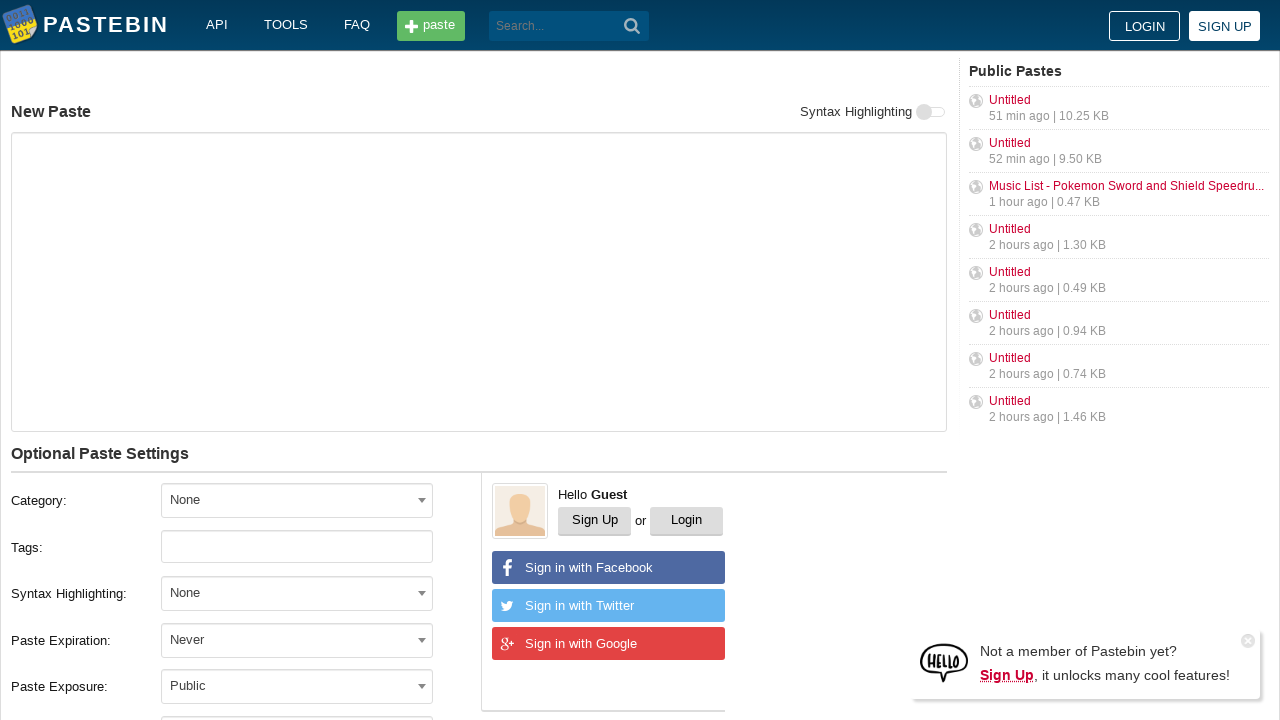

Filled paste content with 'Hello from WebDriver' on textarea[name='PostForm[text]']
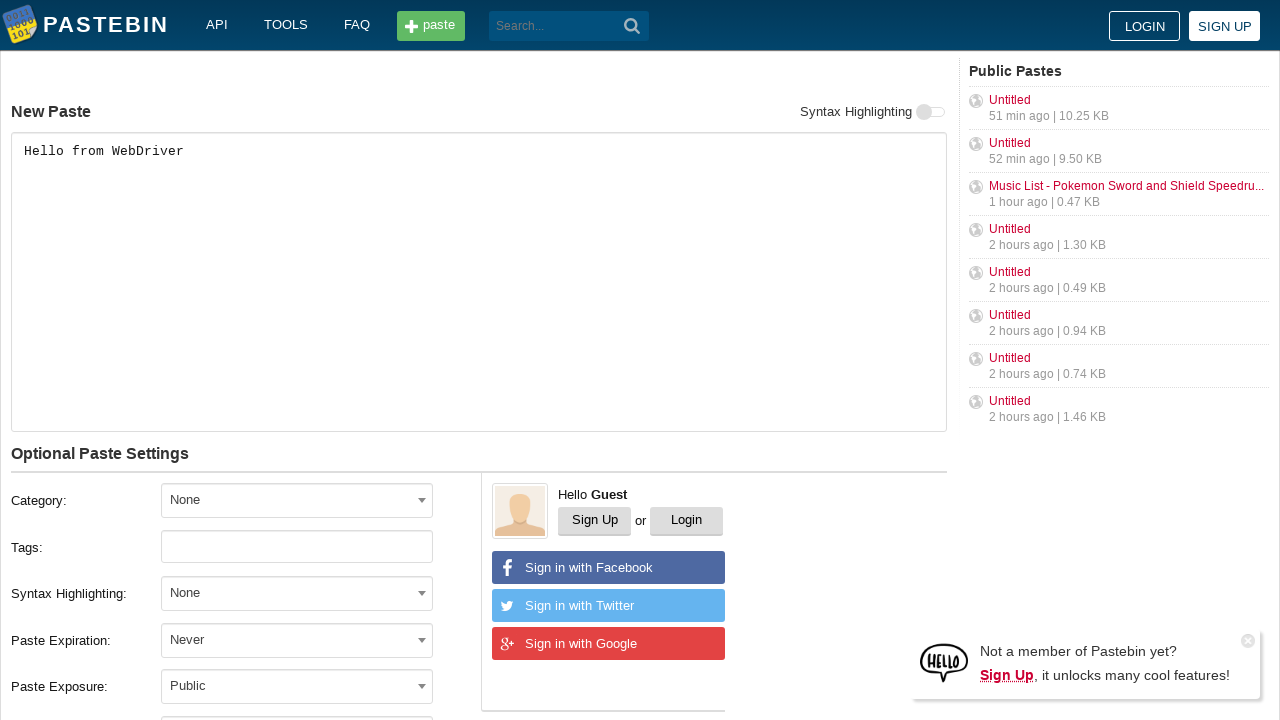

Filled paste name with 'helloweb' on input#postform-name
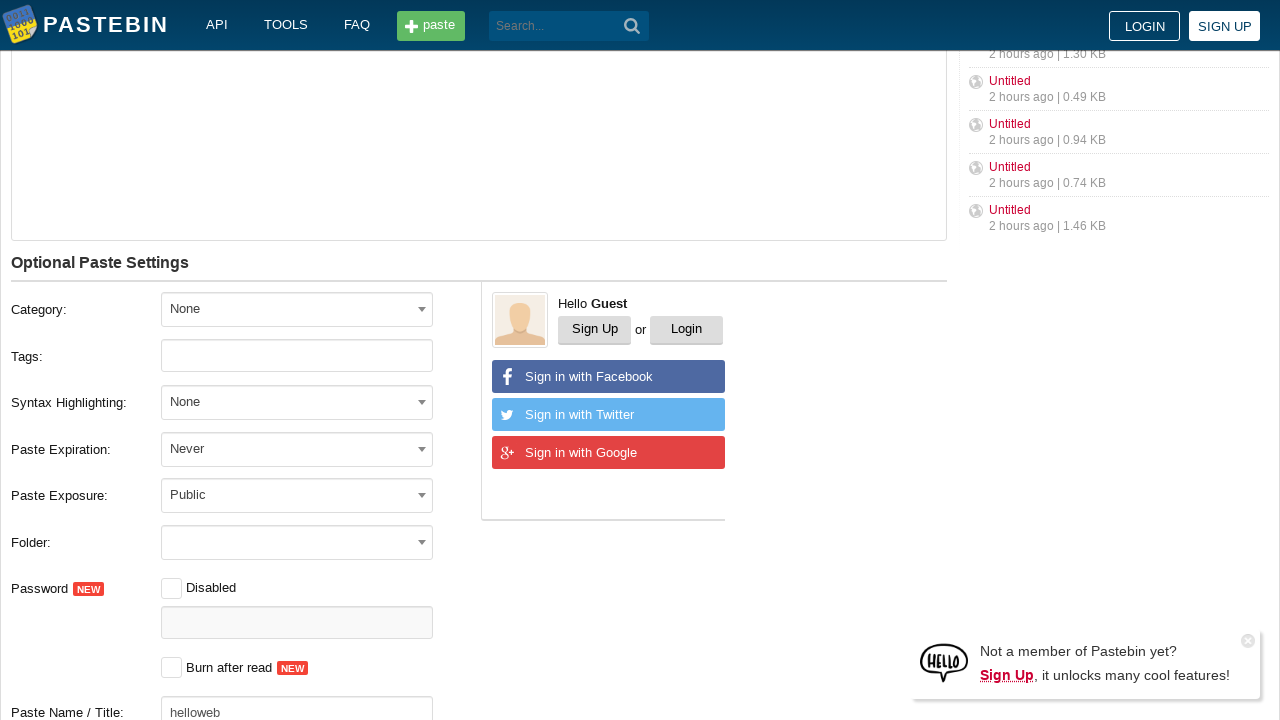

Clicked expiration dropdown to open it at (297, 448) on #select2-postform-expiration-container
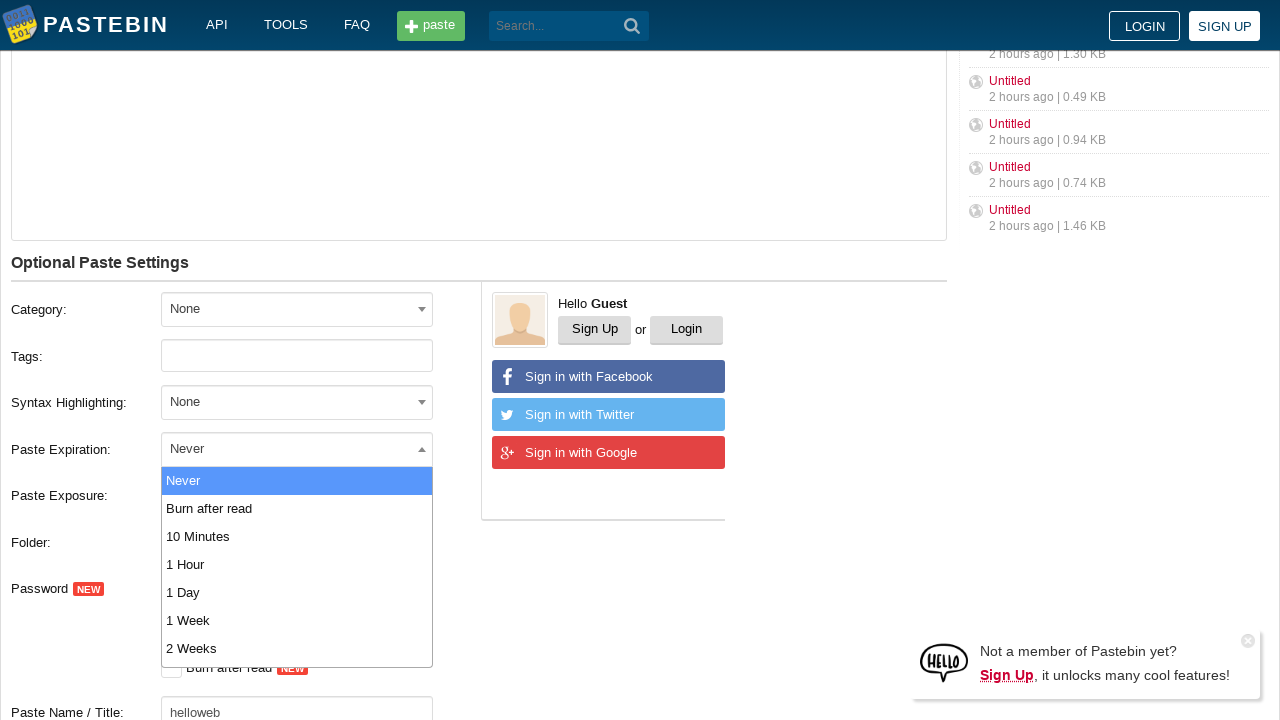

Dropdown options loaded
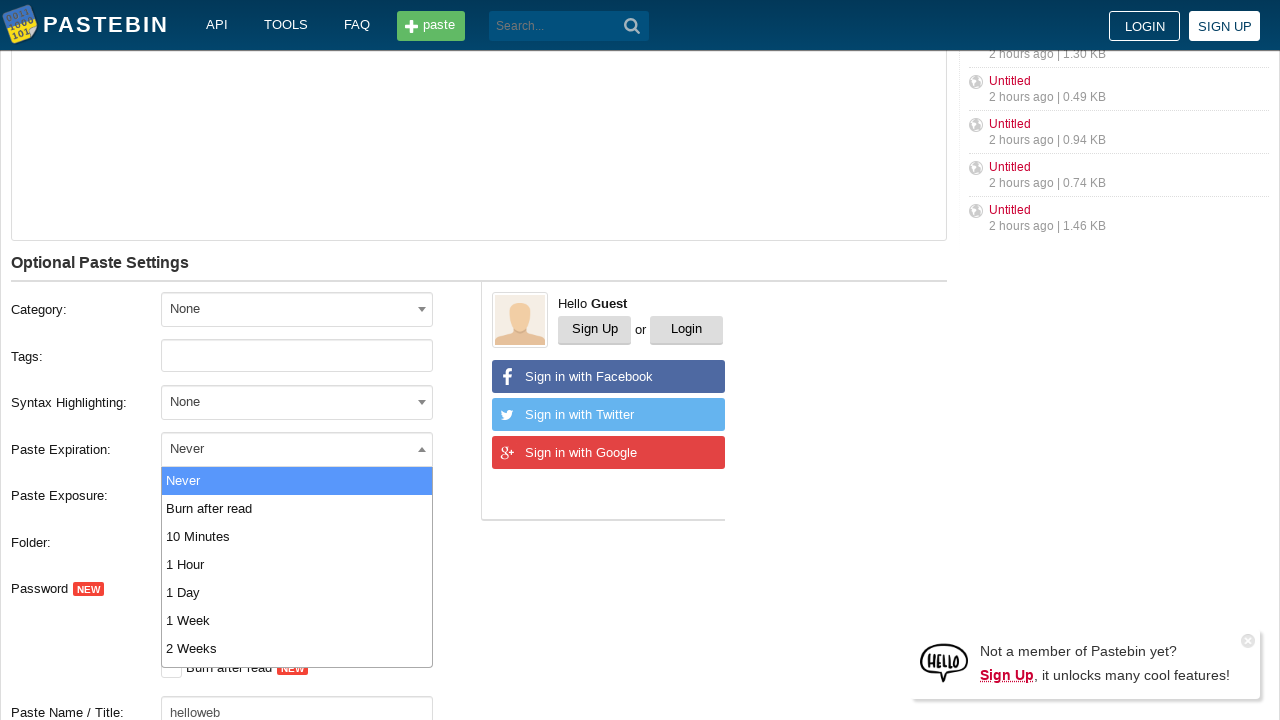

Selected '10 Minutes' from expiration dropdown at (297, 536) on xpath=//*[@id='select2-postform-expiration-results']/li[contains(text(), '10 Min
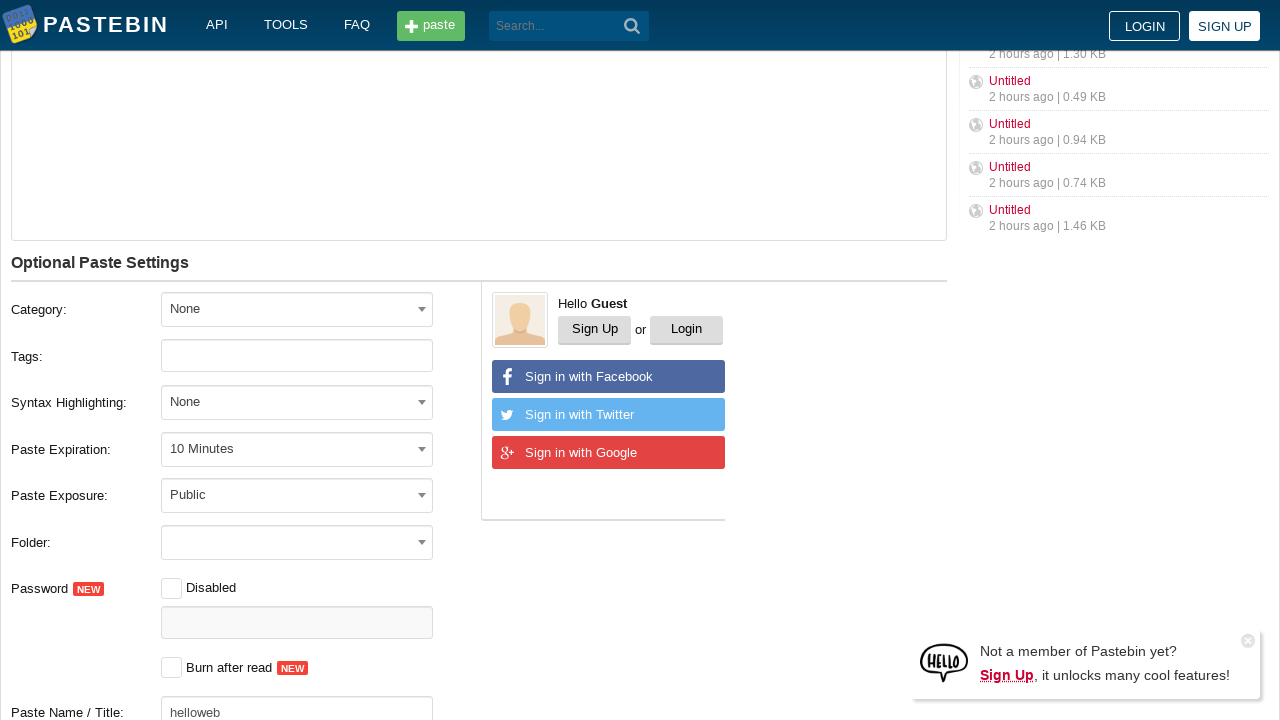

Clicked 'Create New Paste' button to submit the form at (240, 400) on button:has-text('Create New Paste')
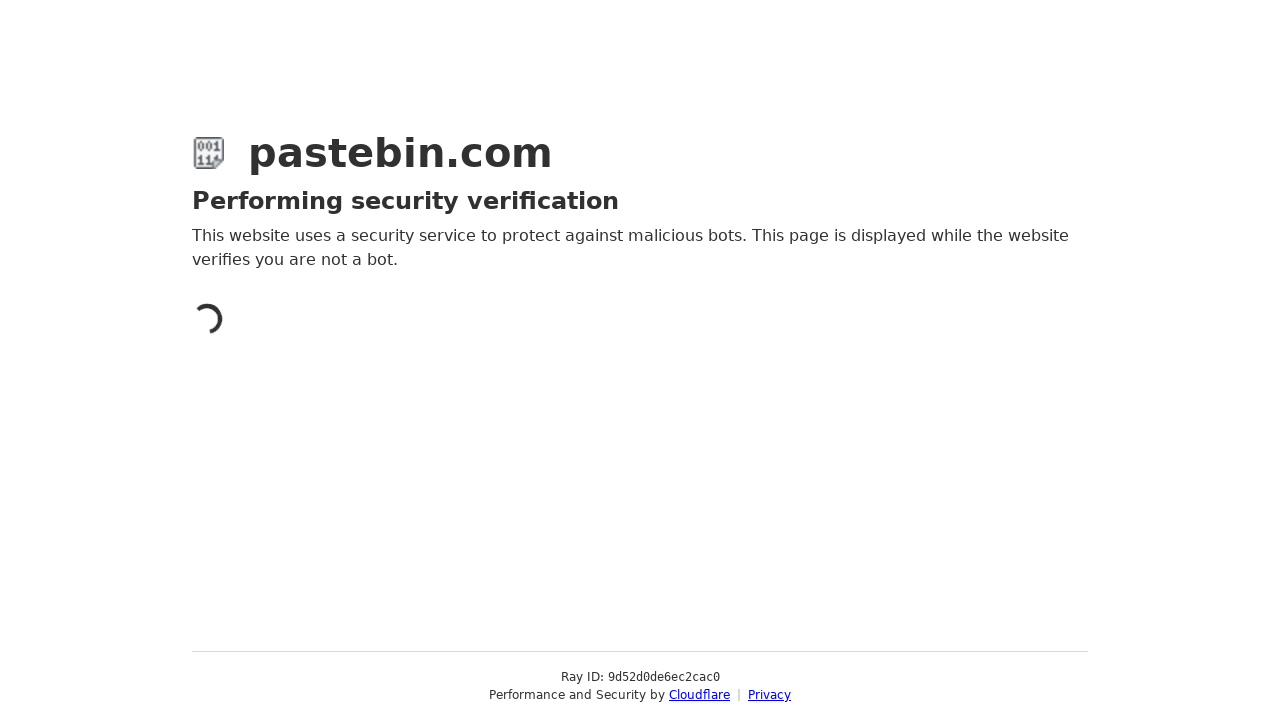

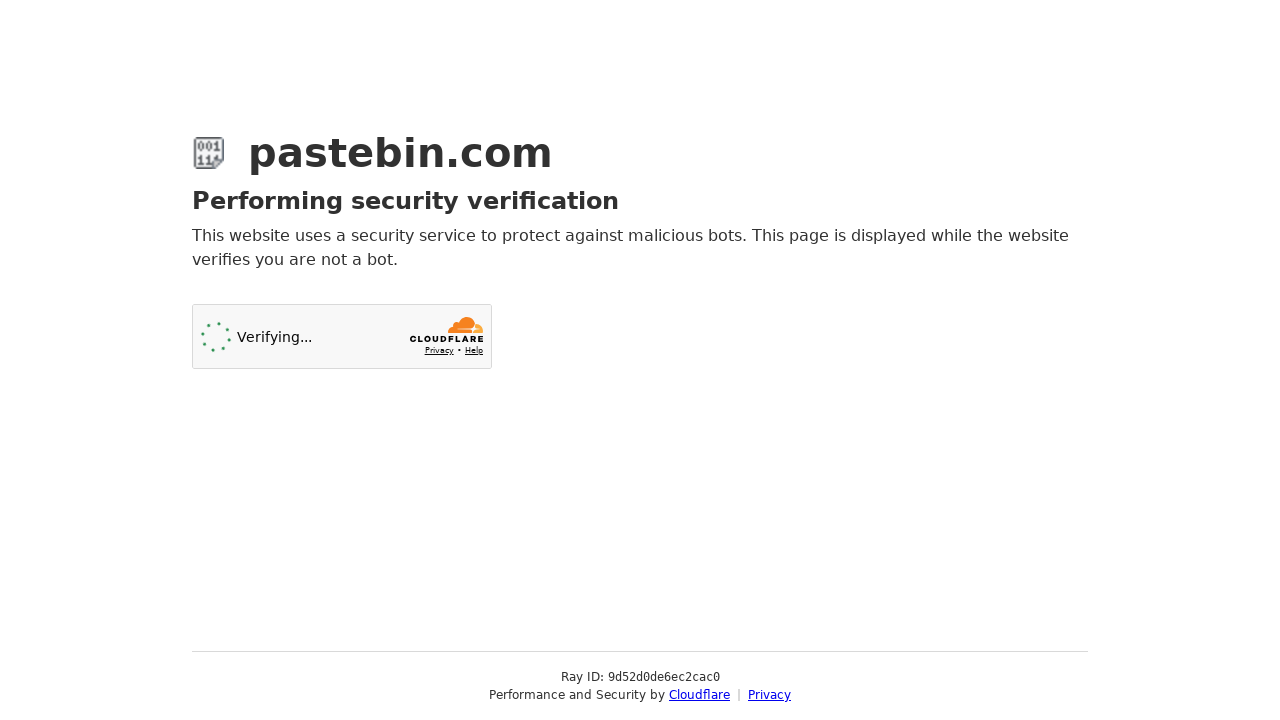